Navigates to the OTUS.ru website and verifies the page loads by checking the title

Starting URL: https://otus.ru

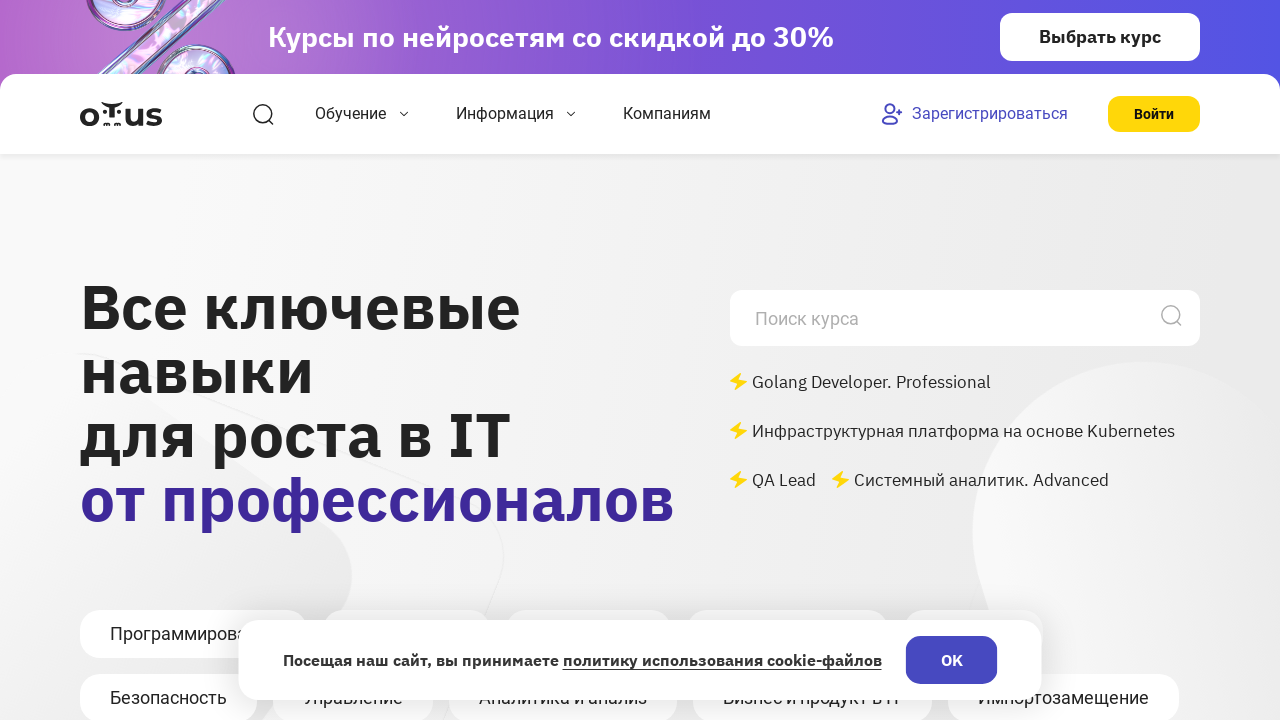

Navigated to https://otus.ru
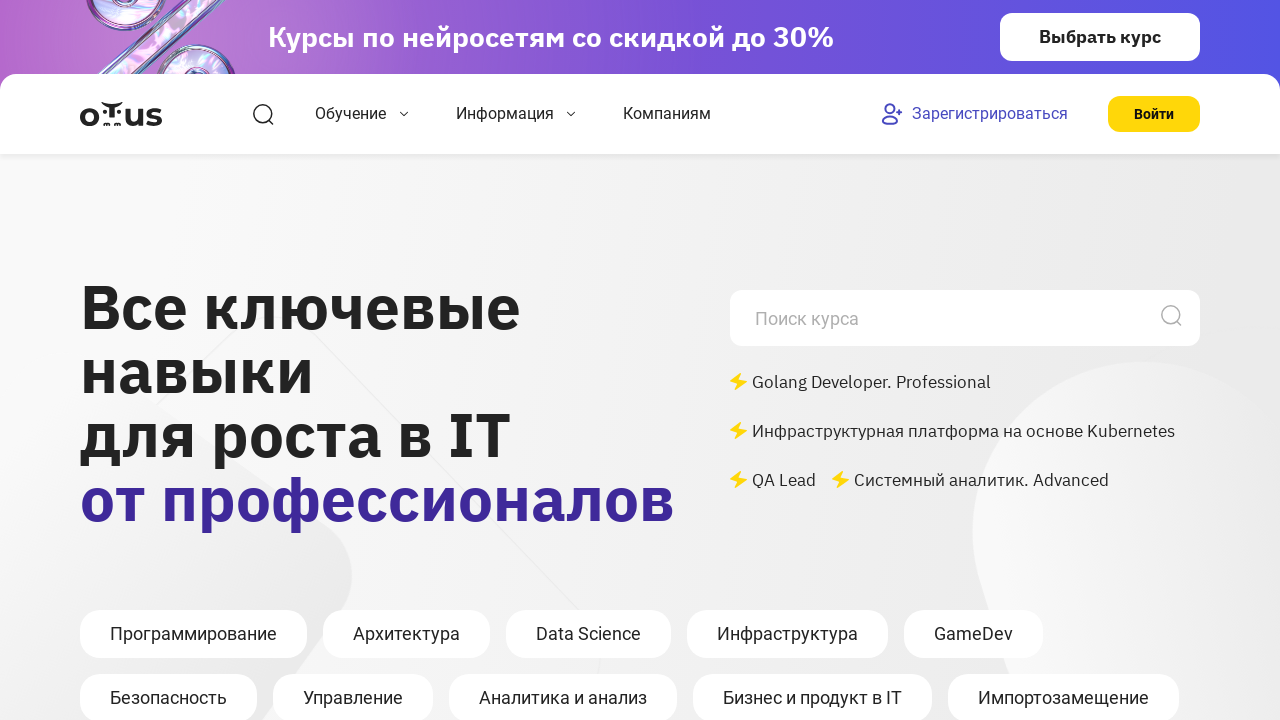

Page loaded with domcontentloaded state
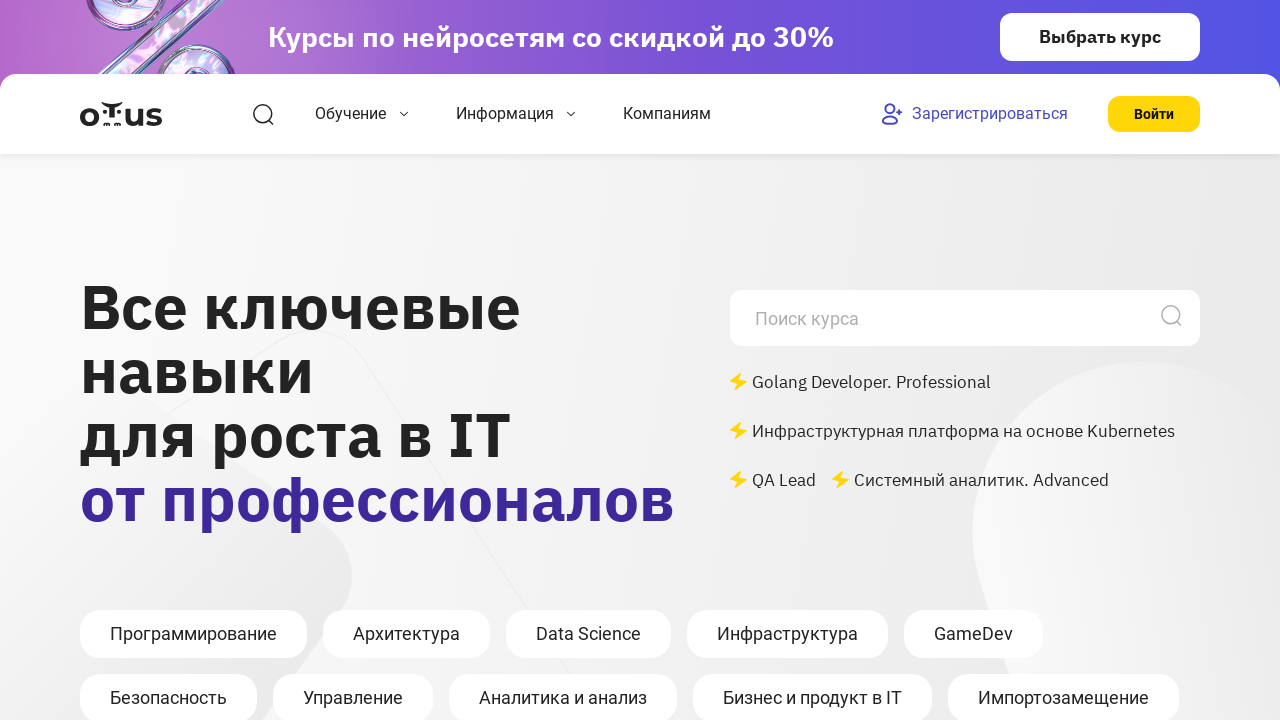

Verified page title is present: 'OTUS - Онлайн-образование'
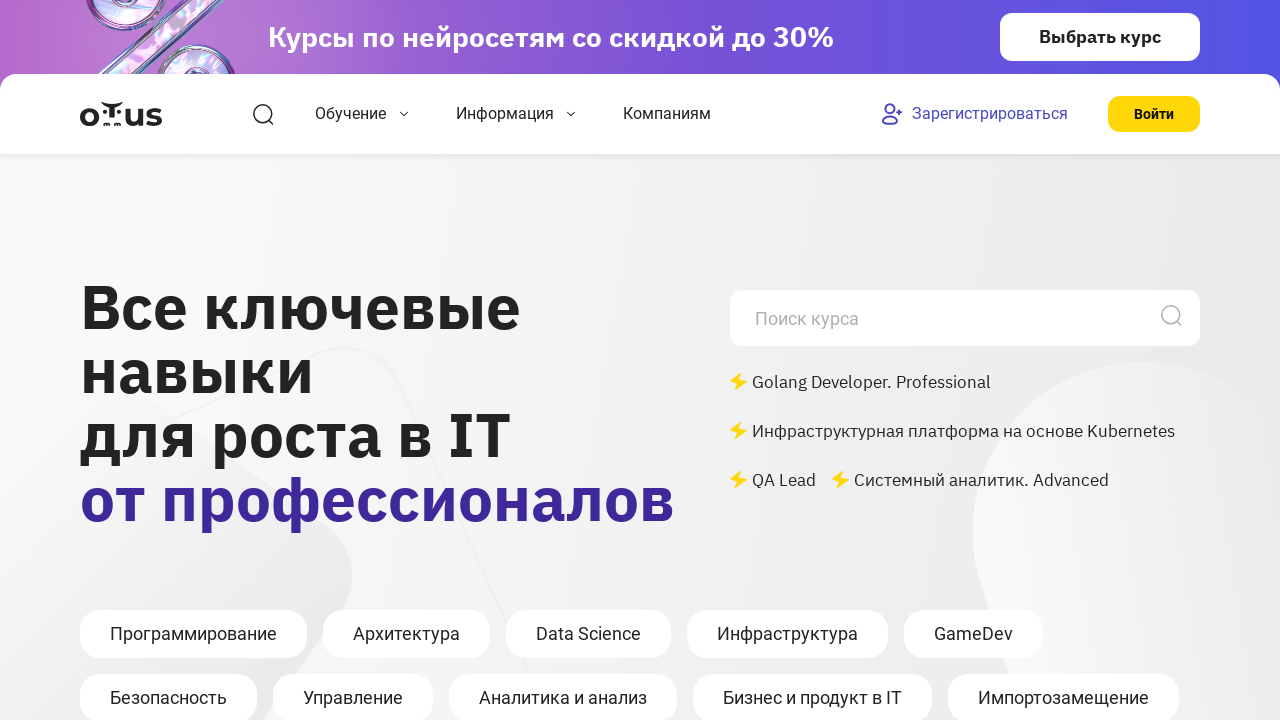

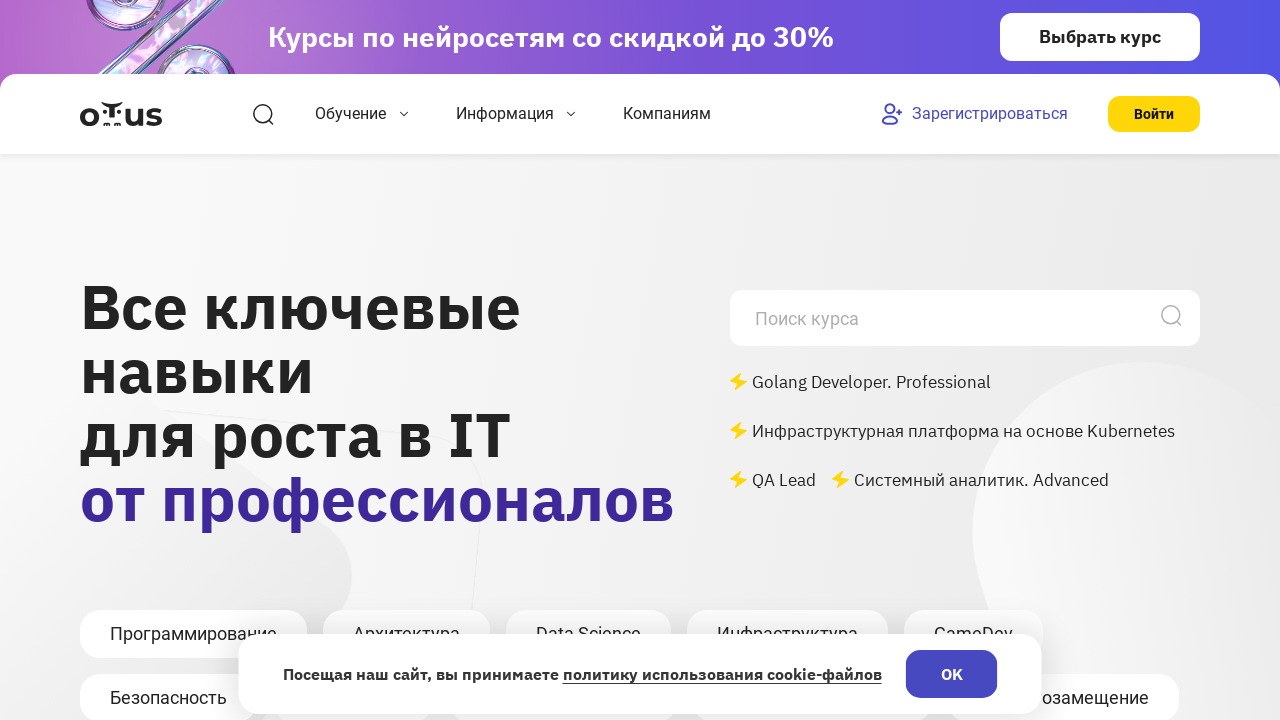